Tests that entered text is trimmed when saving edits

Starting URL: https://demo.playwright.dev/todomvc

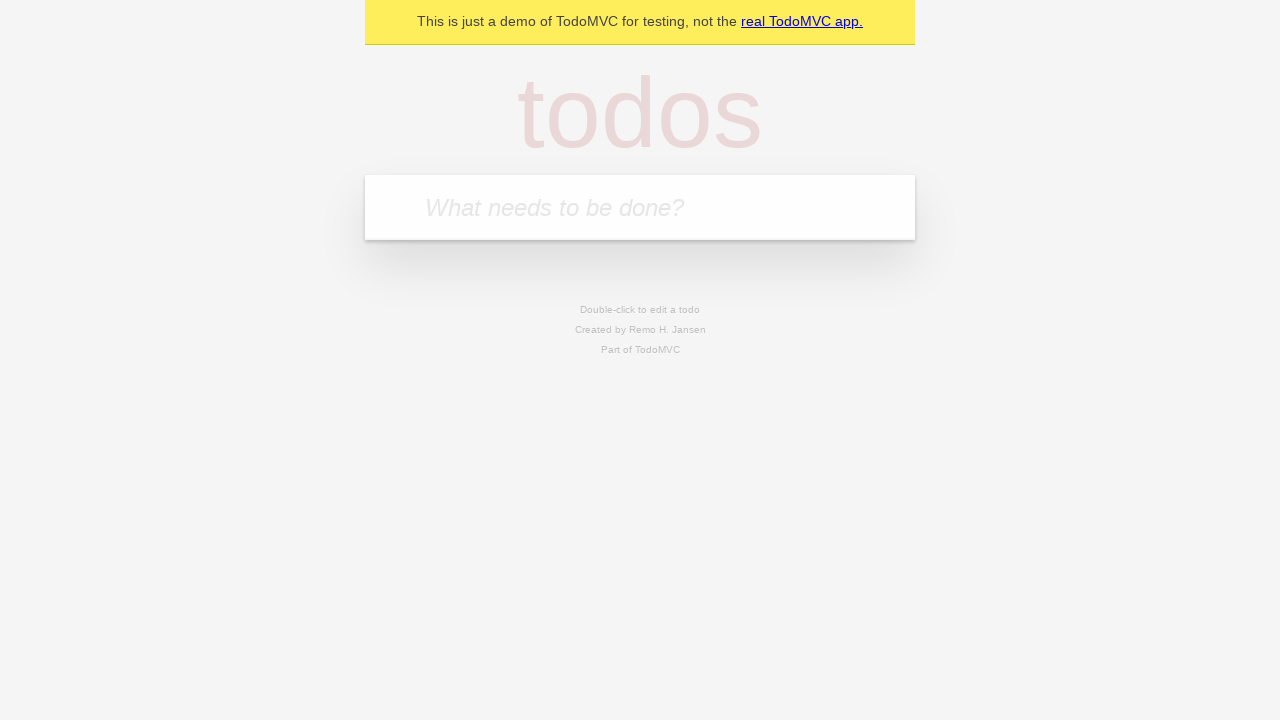

Filled todo input field with 'buy some cheese' on internal:attr=[placeholder="What needs to be done?"i]
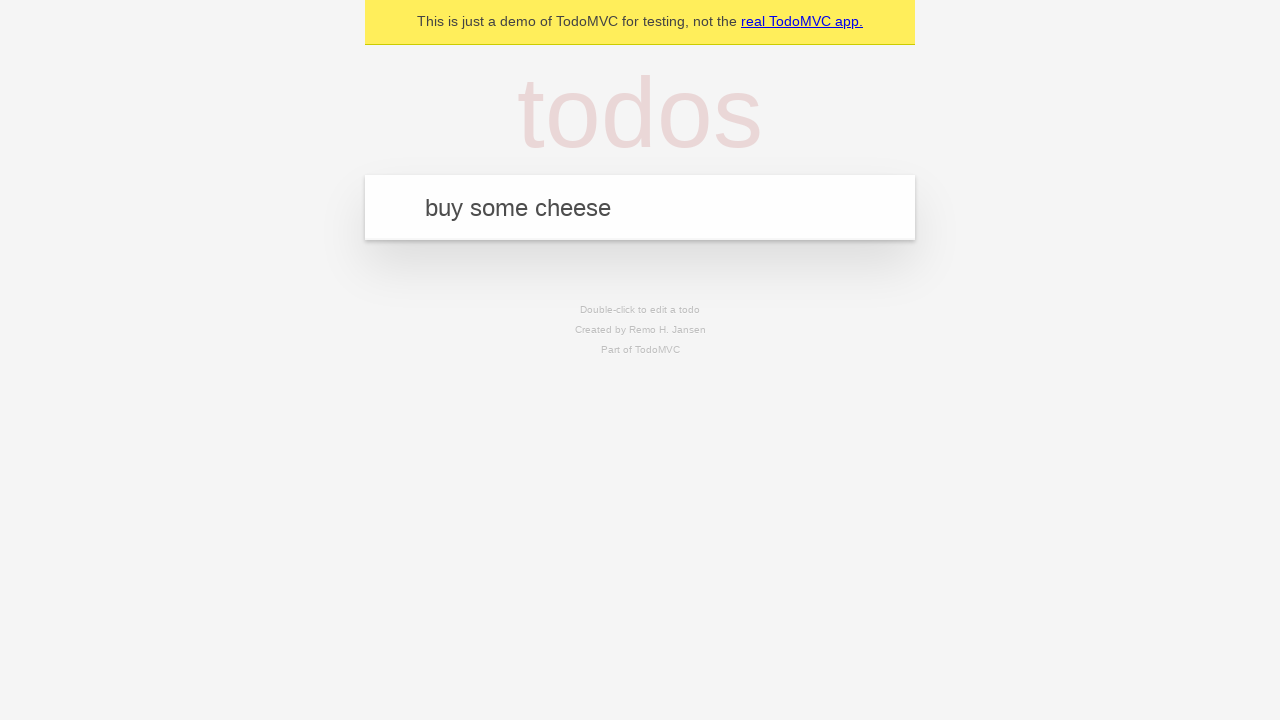

Pressed Enter to create todo 'buy some cheese' on internal:attr=[placeholder="What needs to be done?"i]
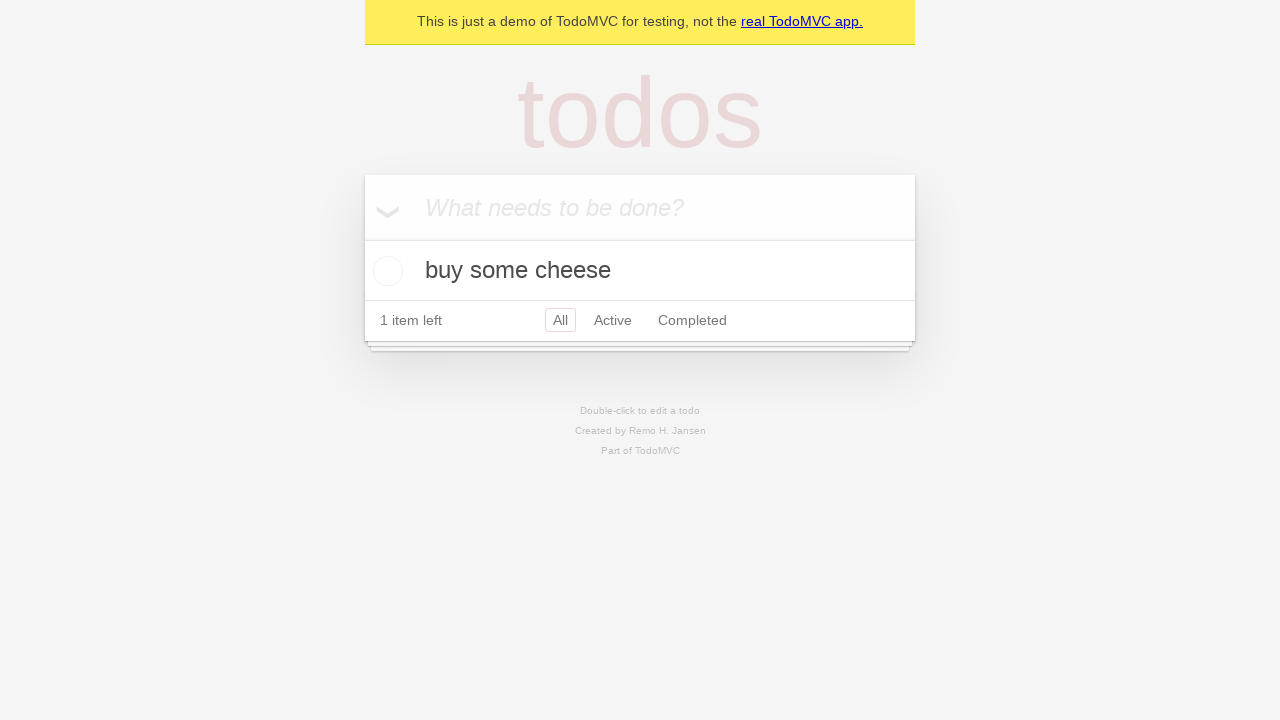

Filled todo input field with 'feed the cat' on internal:attr=[placeholder="What needs to be done?"i]
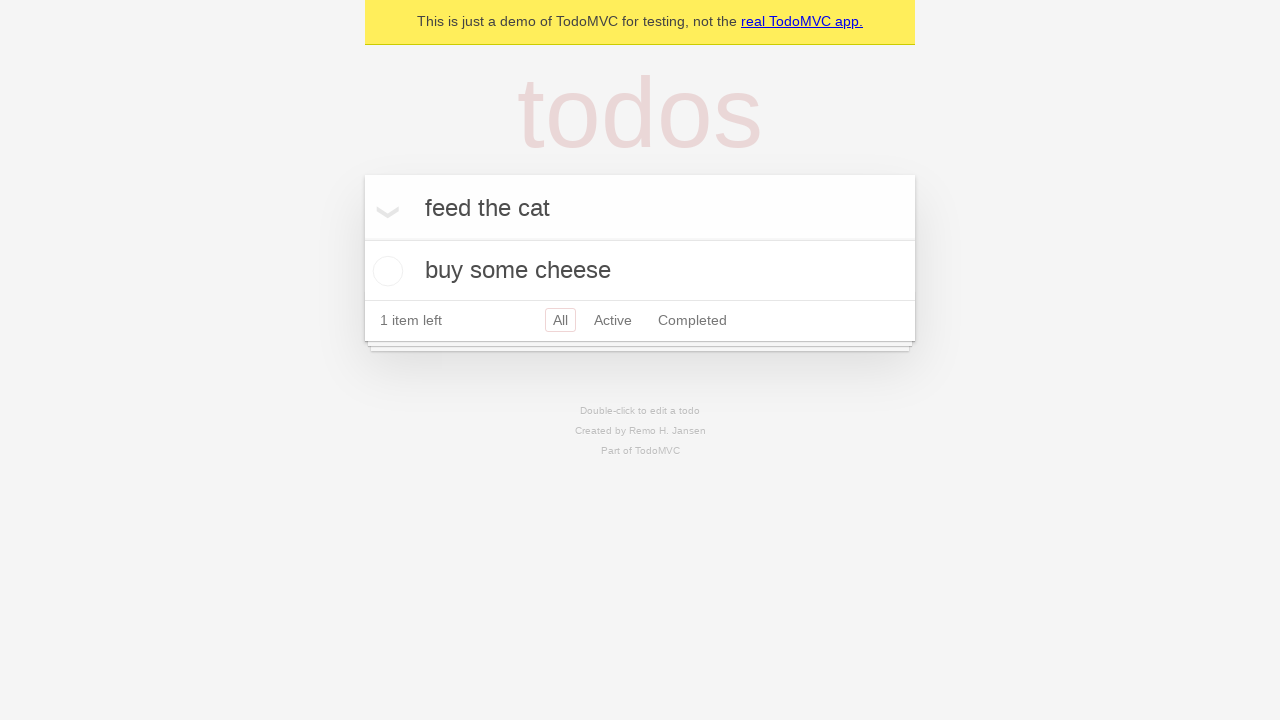

Pressed Enter to create todo 'feed the cat' on internal:attr=[placeholder="What needs to be done?"i]
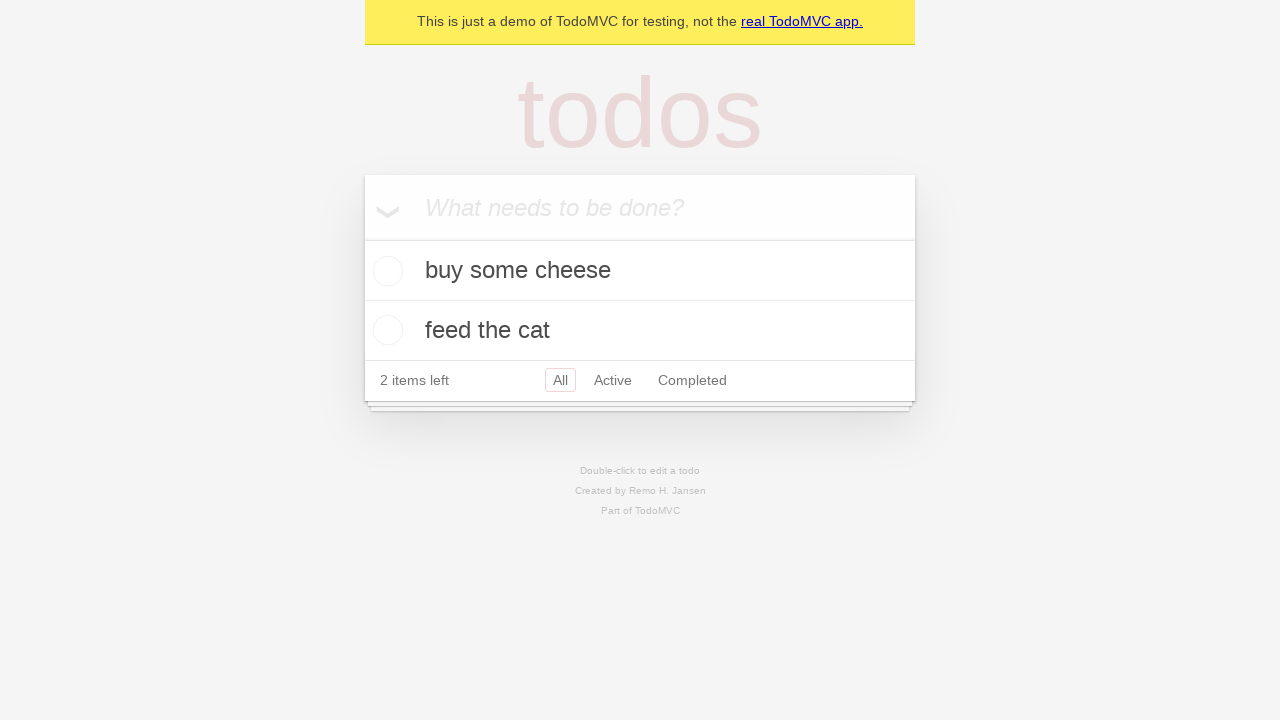

Filled todo input field with 'book a doctors appointment' on internal:attr=[placeholder="What needs to be done?"i]
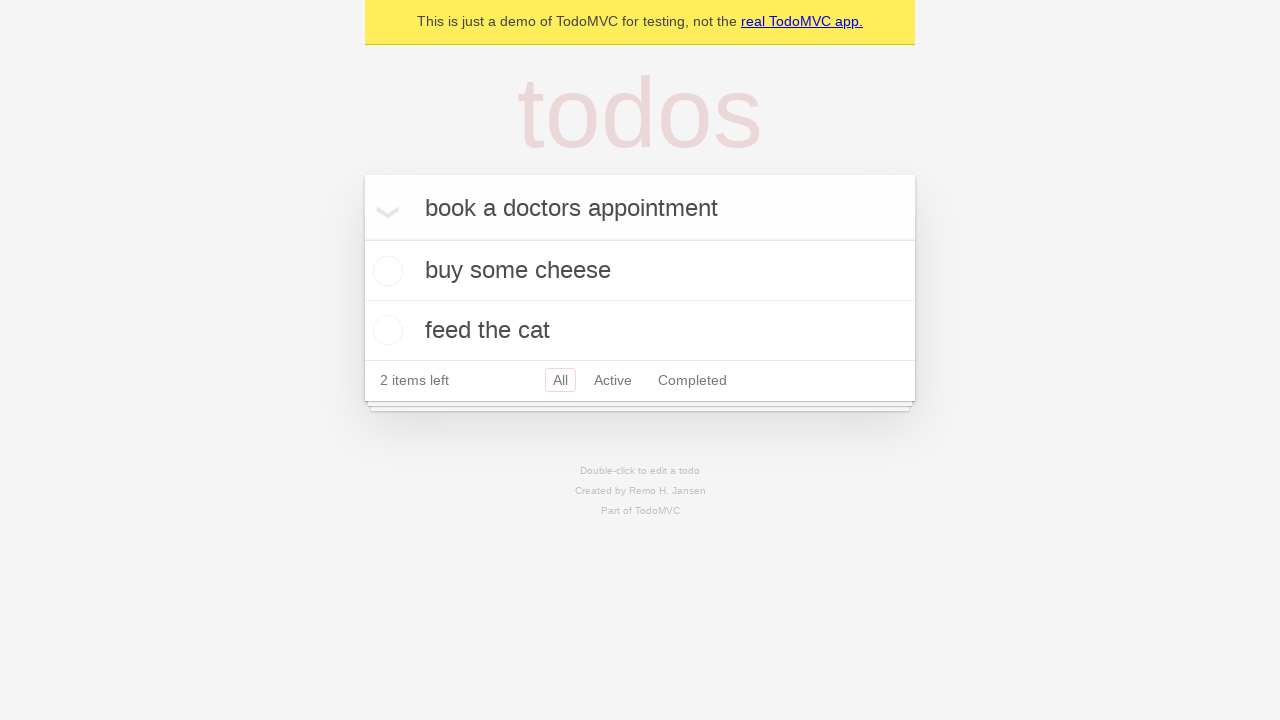

Pressed Enter to create todo 'book a doctors appointment' on internal:attr=[placeholder="What needs to be done?"i]
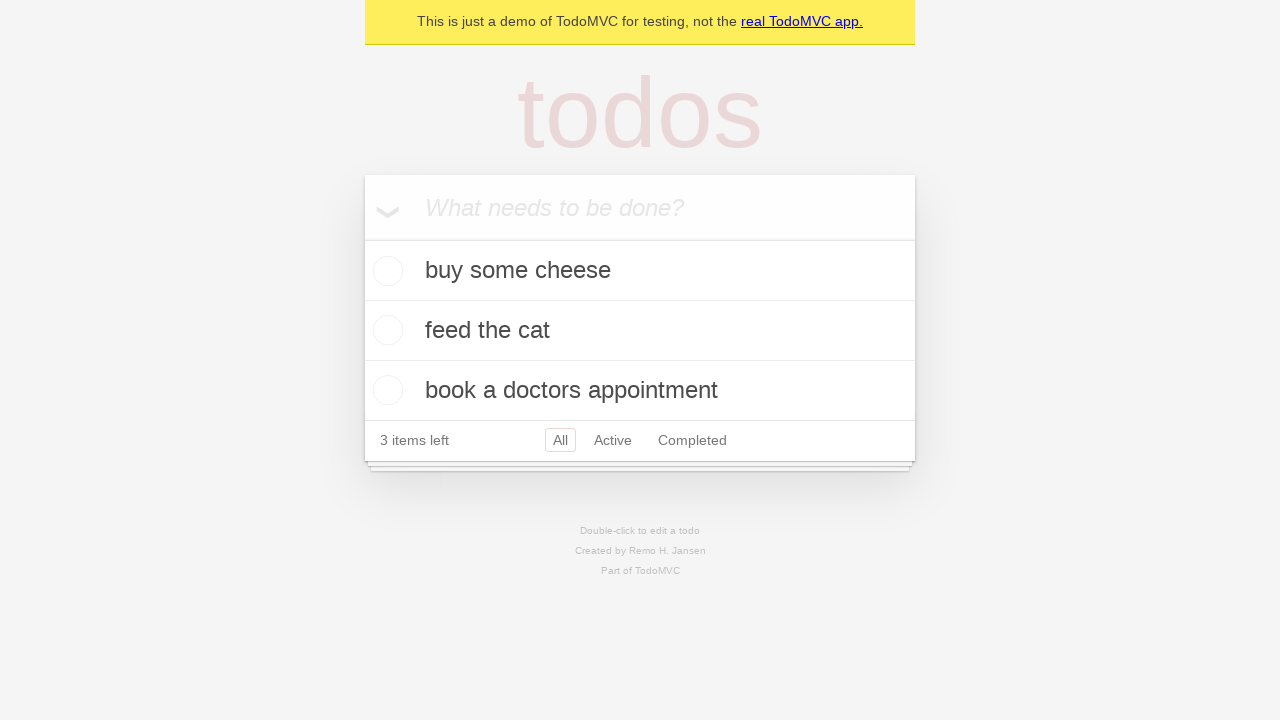

Double-clicked on second todo item to enter edit mode at (640, 331) on internal:testid=[data-testid="todo-item"s] >> nth=1
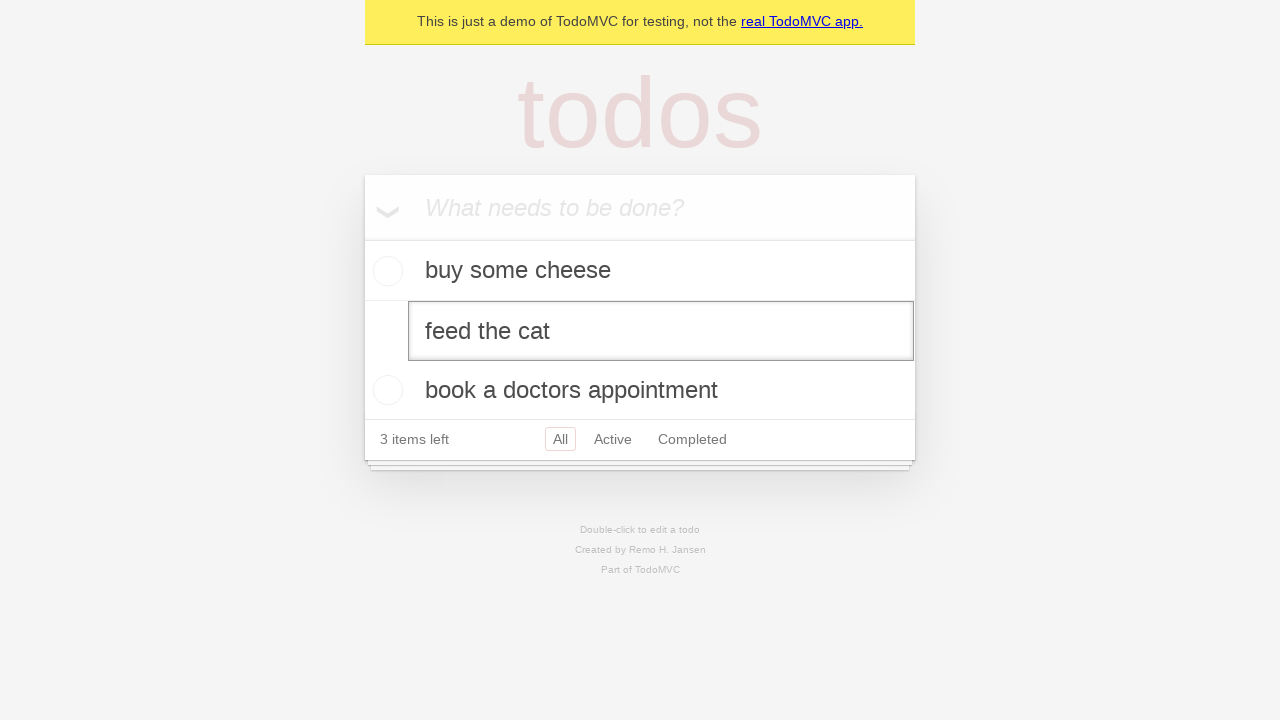

Filled edit field with '    buy some sausages    ' (text with leading and trailing whitespace) on internal:testid=[data-testid="todo-item"s] >> nth=1 >> internal:role=textbox[nam
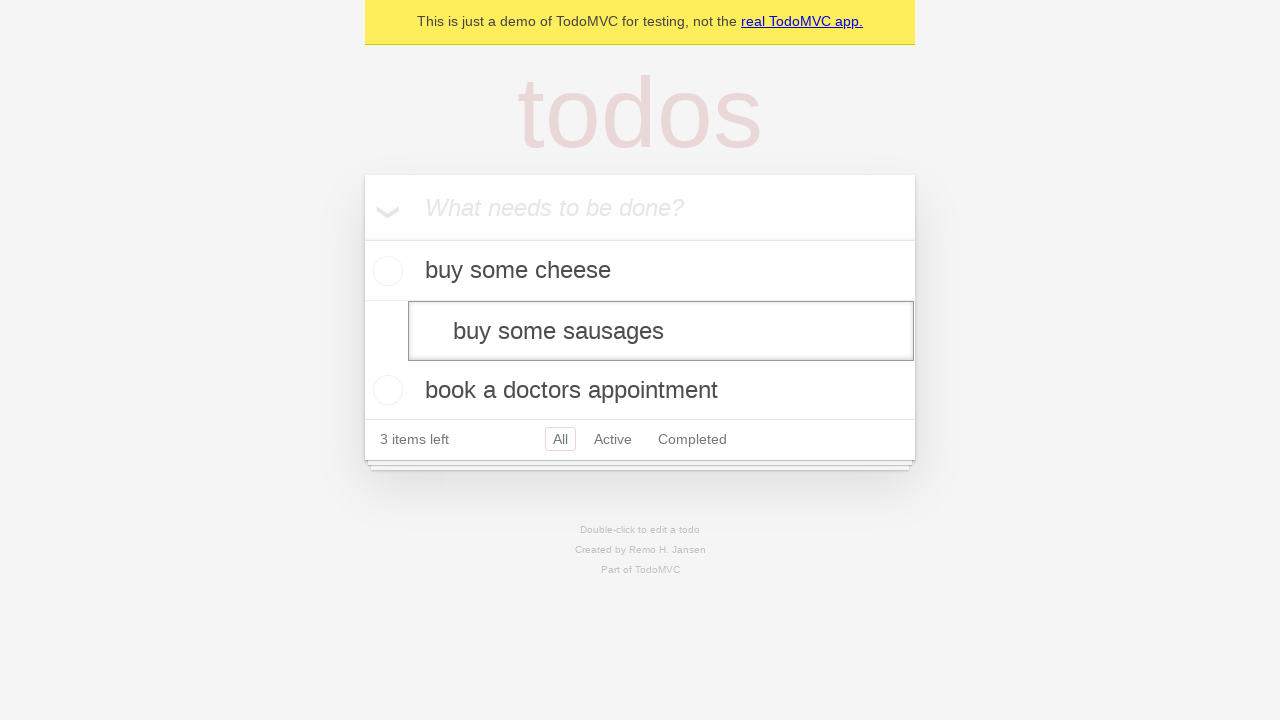

Pressed Enter to save edited todo (should trim whitespace) on internal:testid=[data-testid="todo-item"s] >> nth=1 >> internal:role=textbox[nam
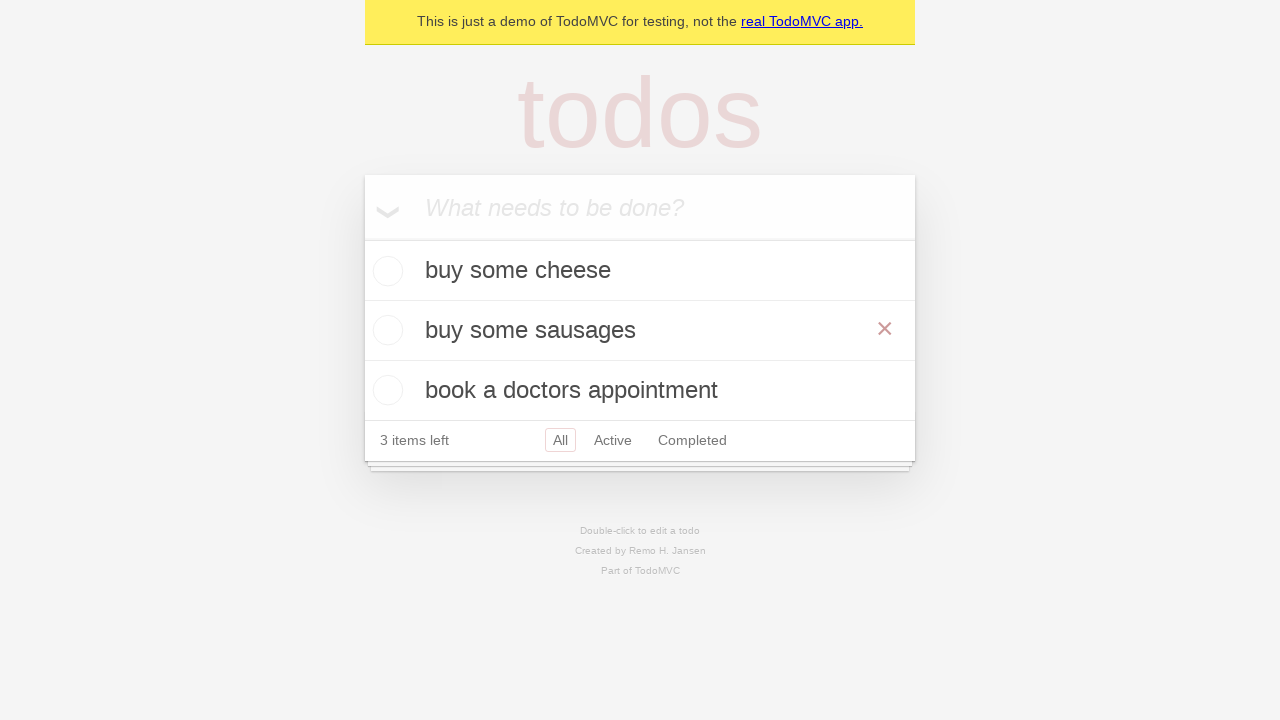

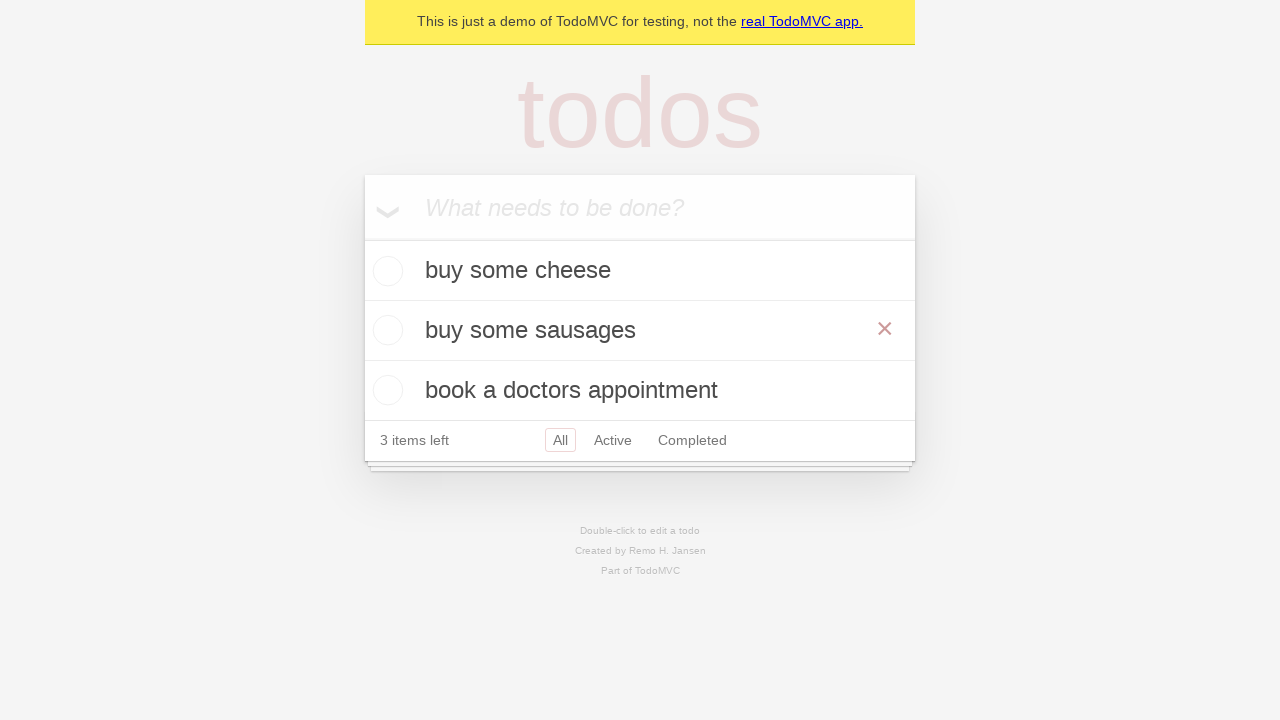